Tests the search functionality on Tira Beauty website by entering a search term and submitting the search form

Starting URL: https://www.tirabeauty.com/

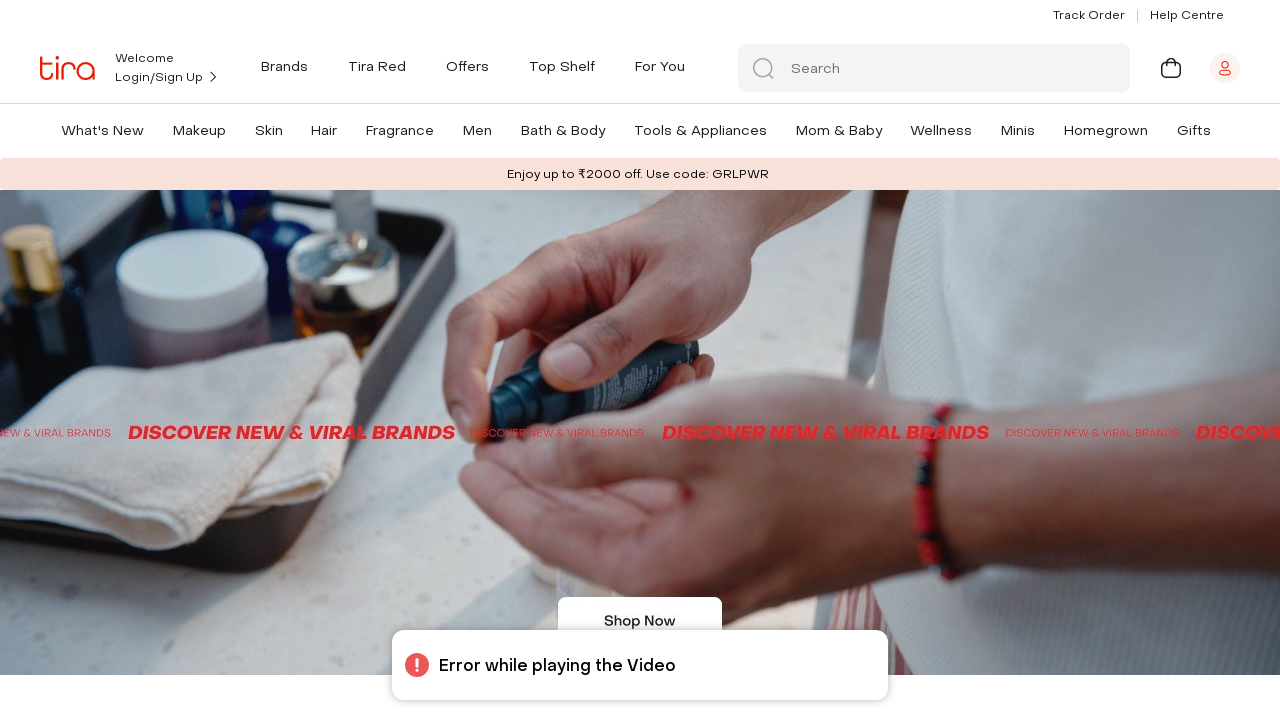

Filled search field with 'perfume' on #search
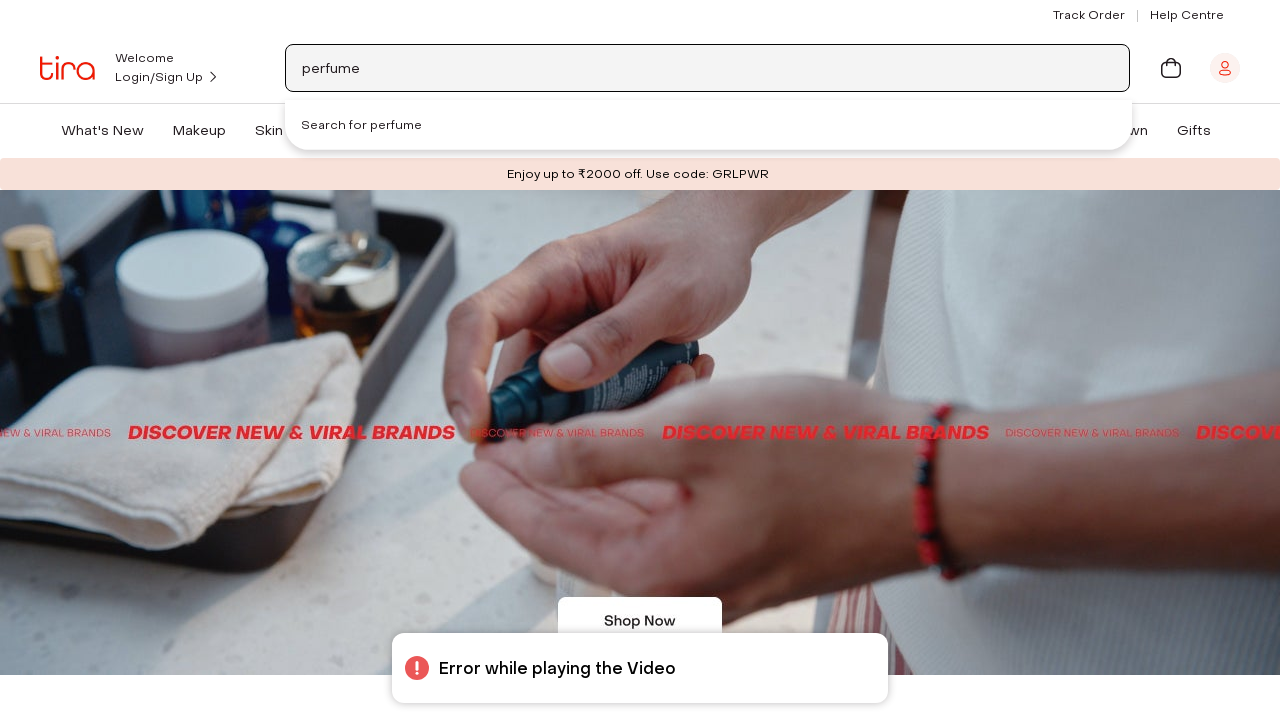

Pressed Enter to submit search form on #search
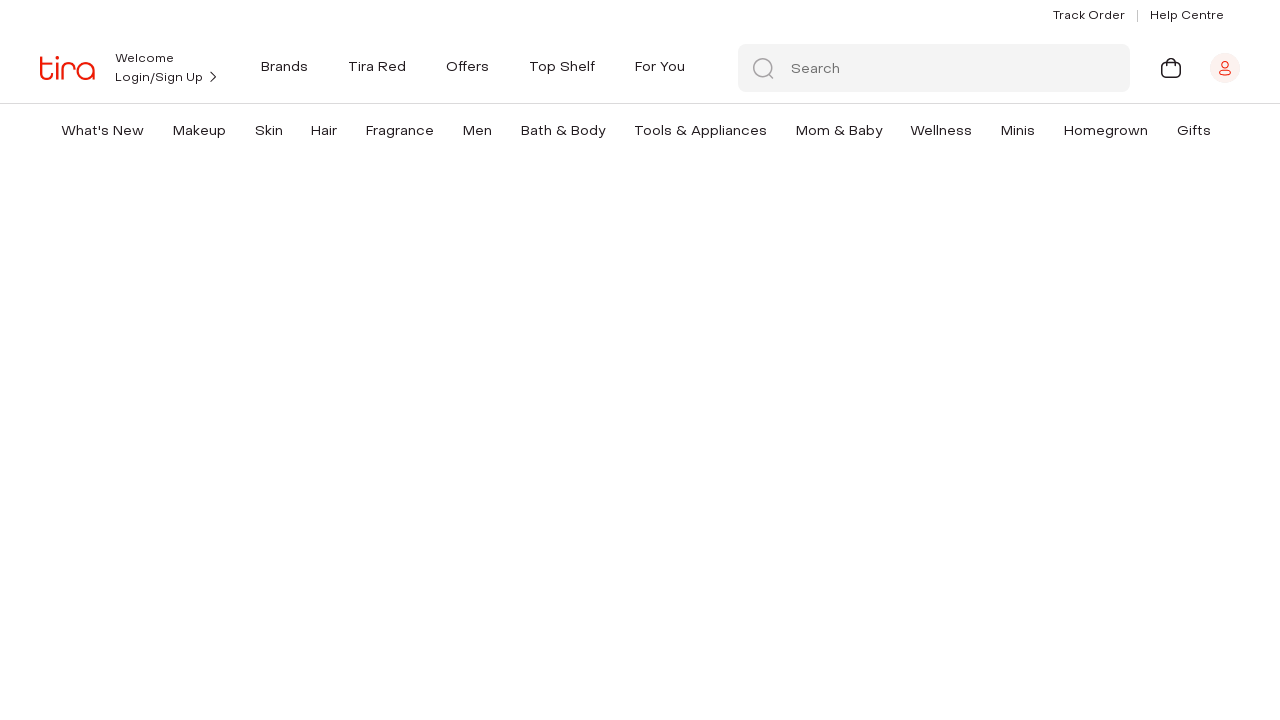

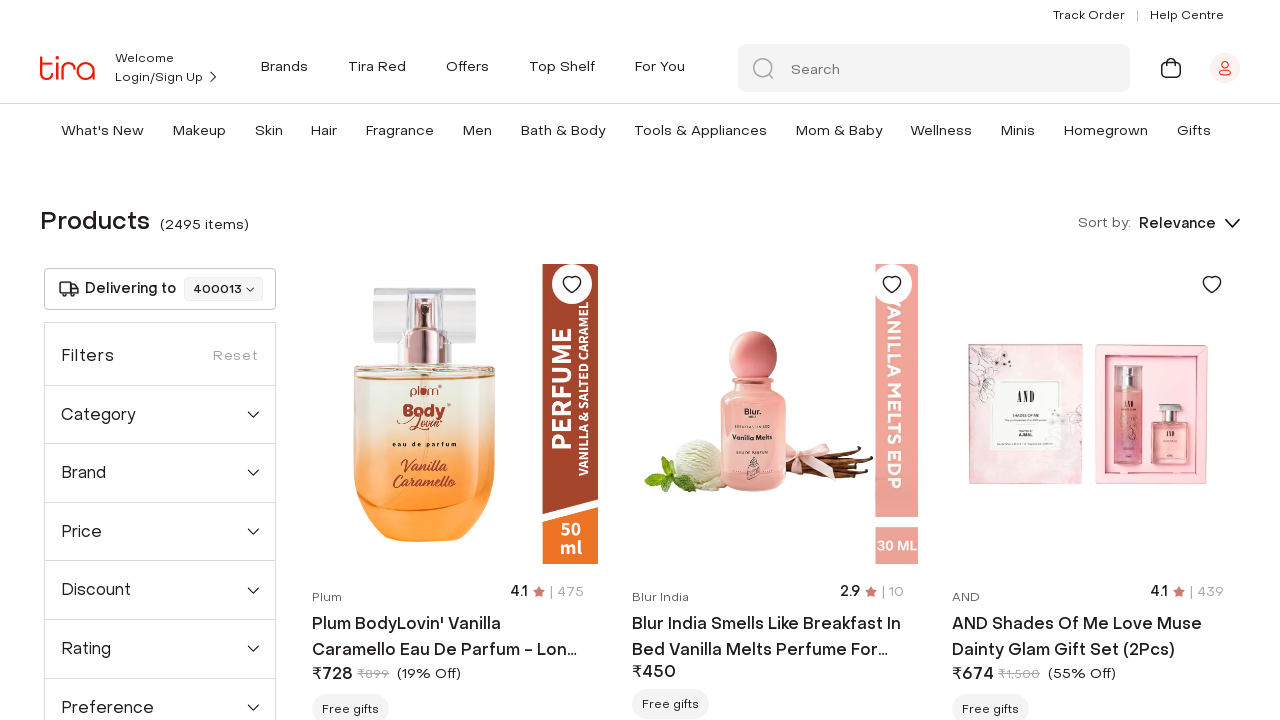